Navigates to a Stepik lesson page, fills in a text answer in the textarea field, and clicks the submit button to submit the solution.

Starting URL: https://stepik.org/lesson/25969/step/12

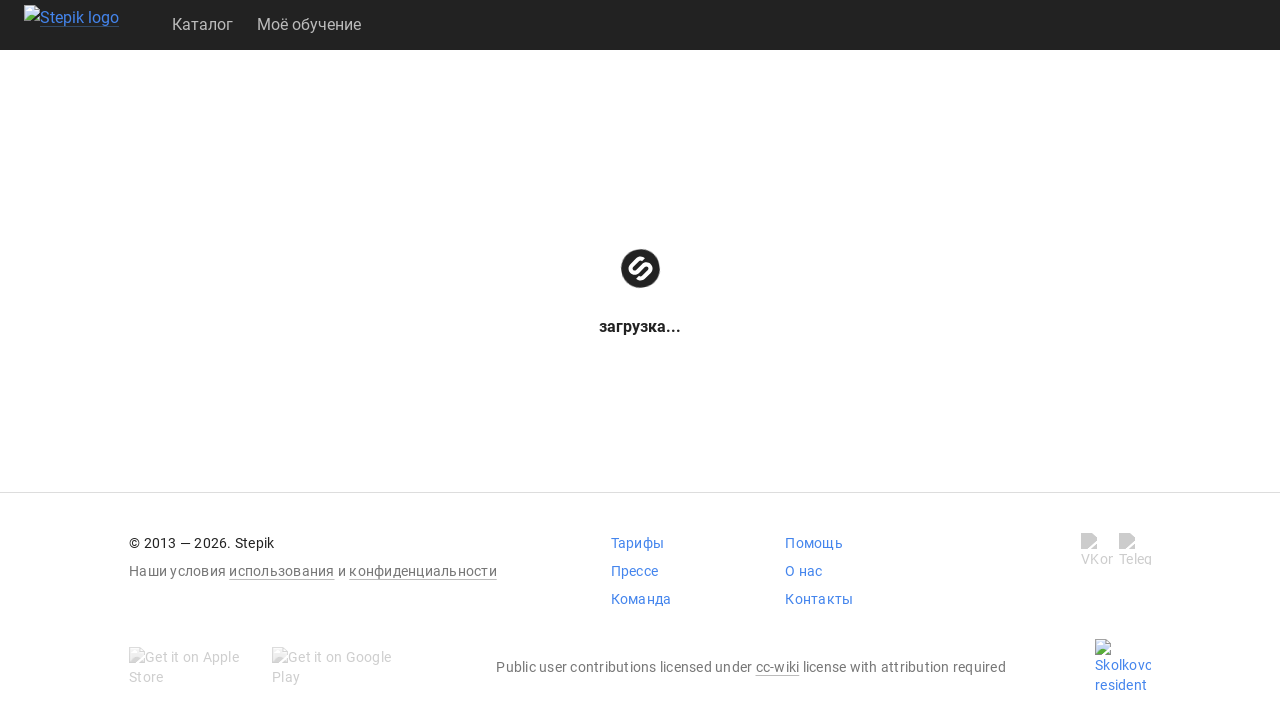

Waited for textarea field to be available
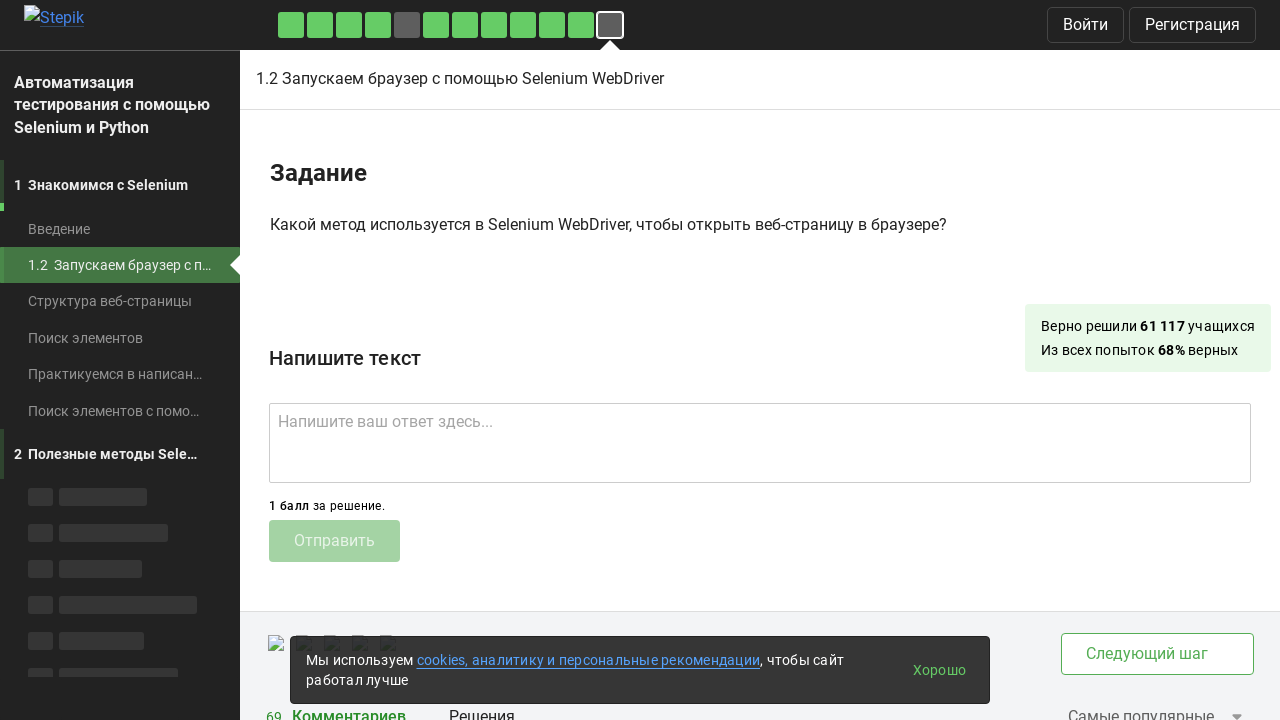

Filled textarea with answer 'get()' on .textarea
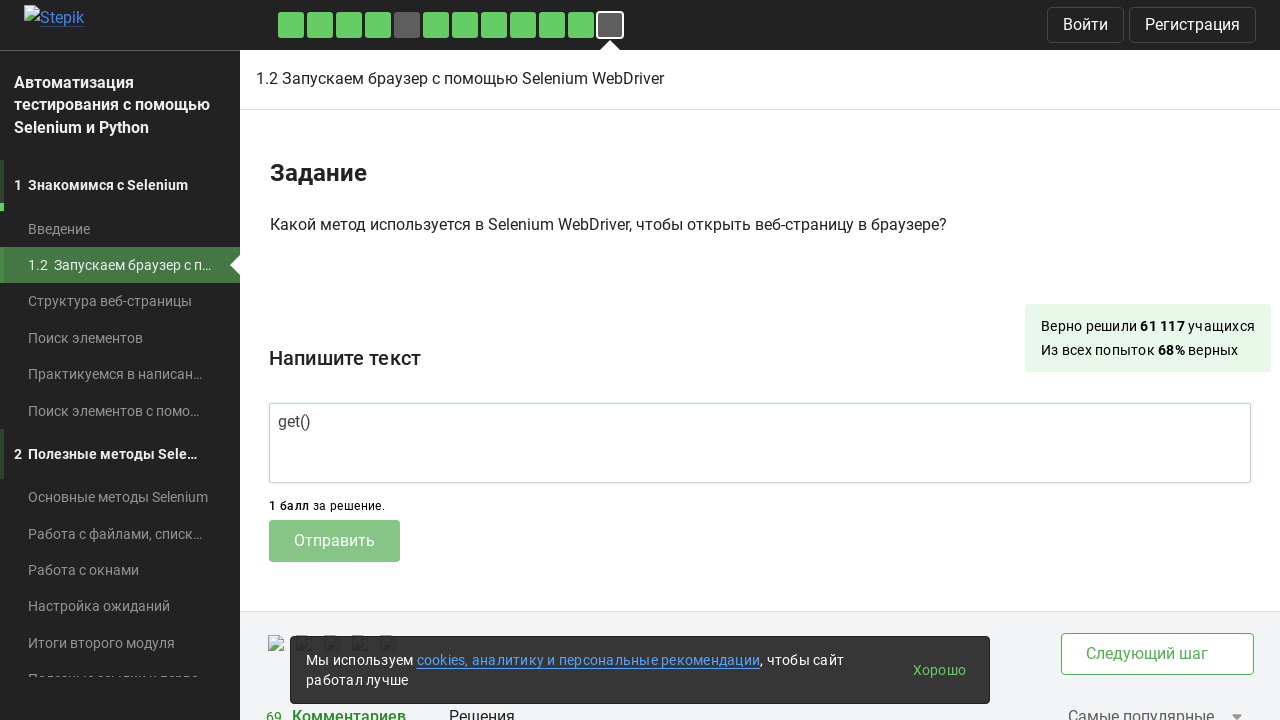

Clicked submit button to submit solution at (334, 541) on .submit-submission
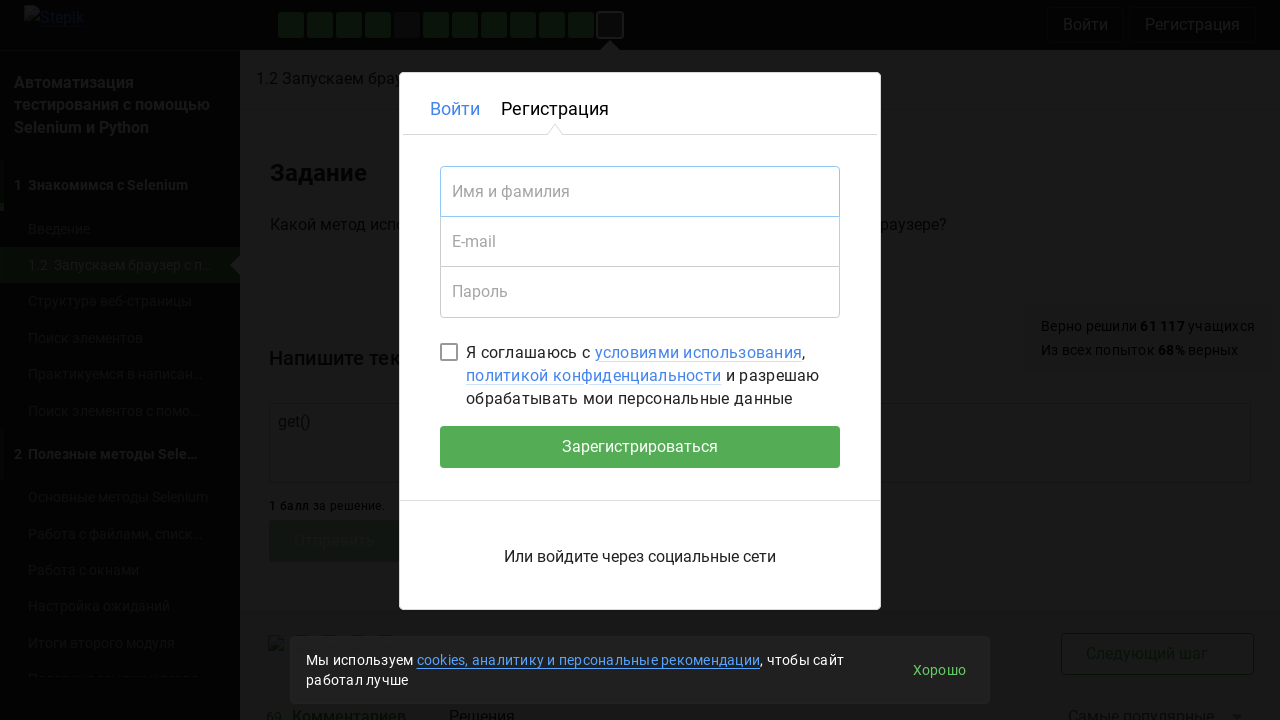

Waited for submission to be processed
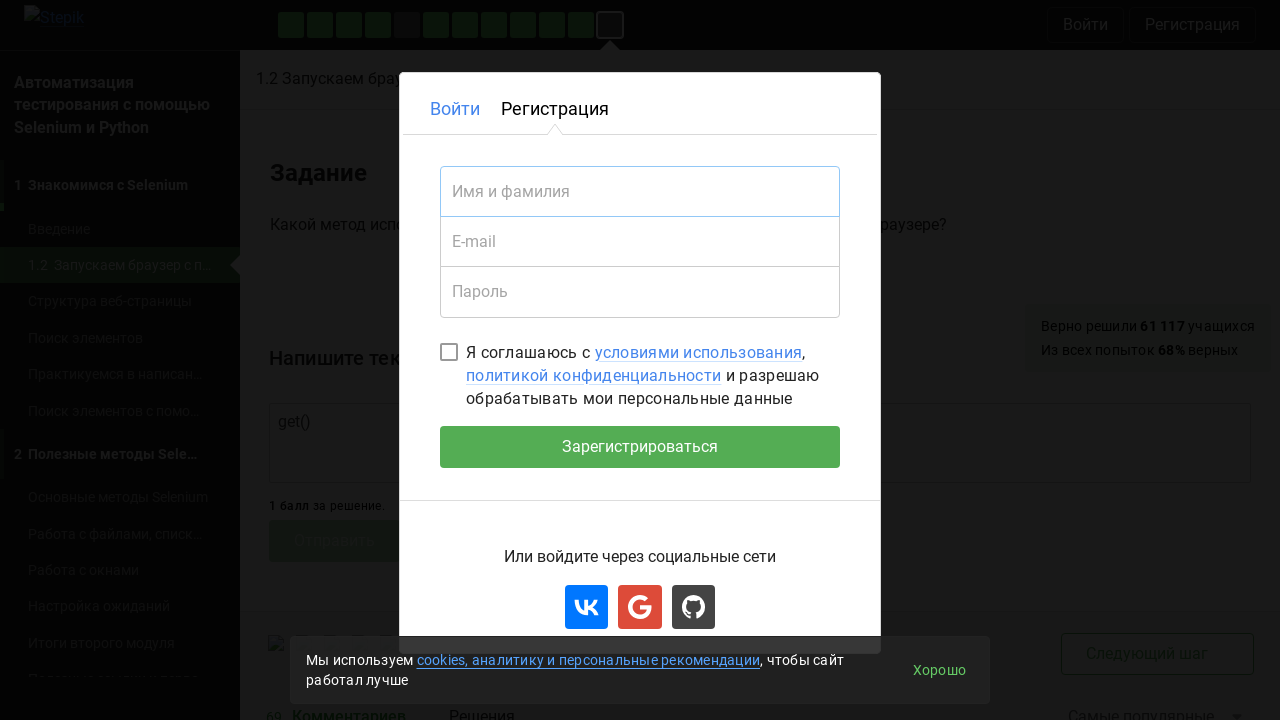

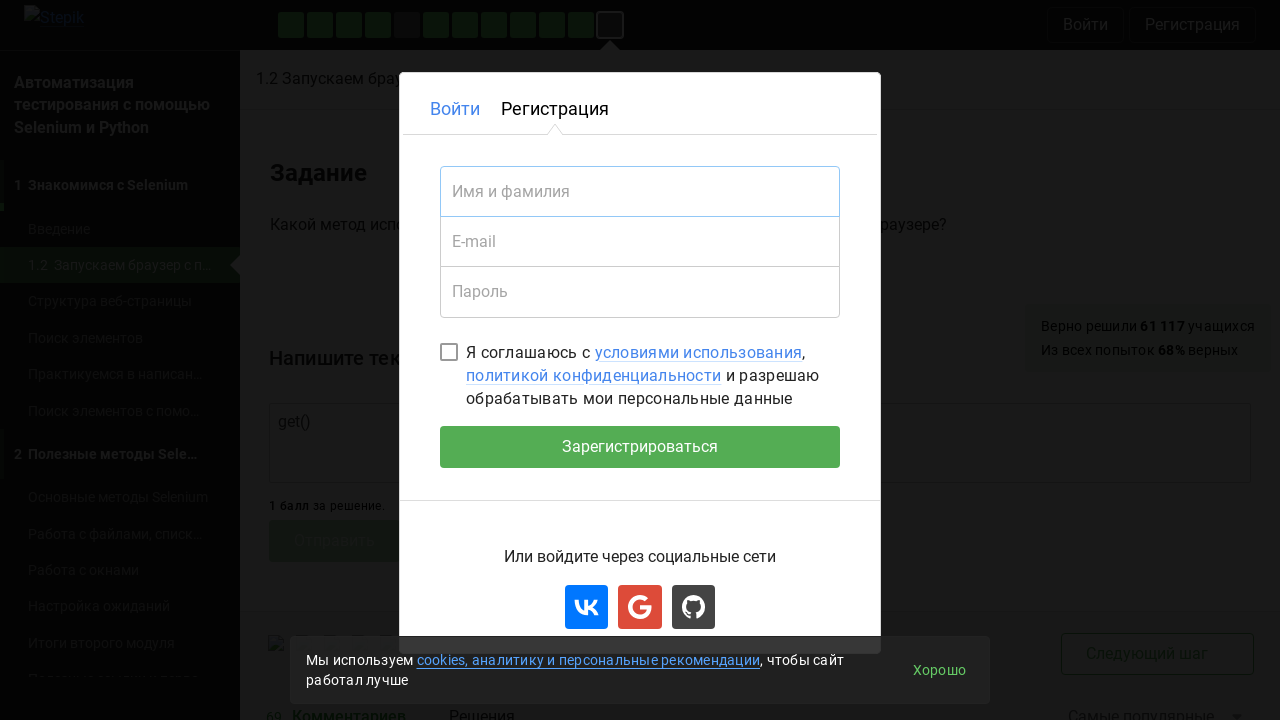